Tests right-click context menu functionality by performing a right-click action and selecting the "Copy" option from the context menu

Starting URL: https://swisnl.github.io/jQuery-contextMenu/demo.html

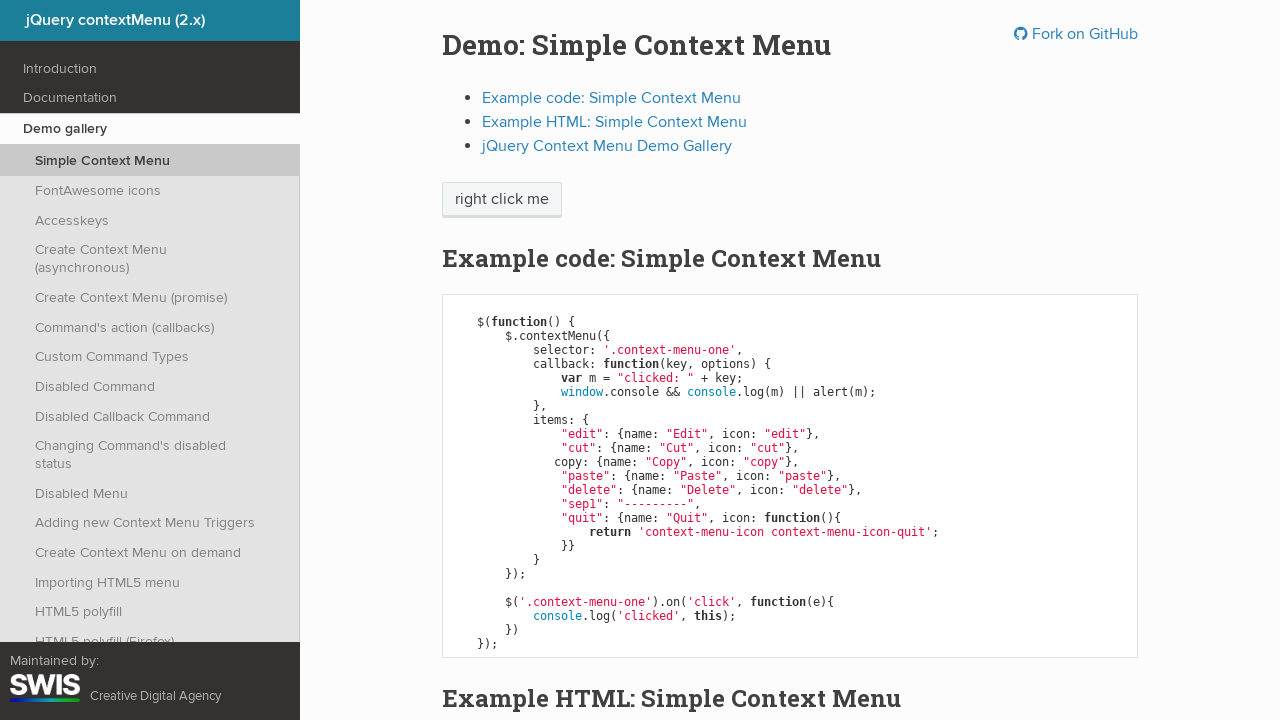

Located right-click target element with class 'context-menu-one'
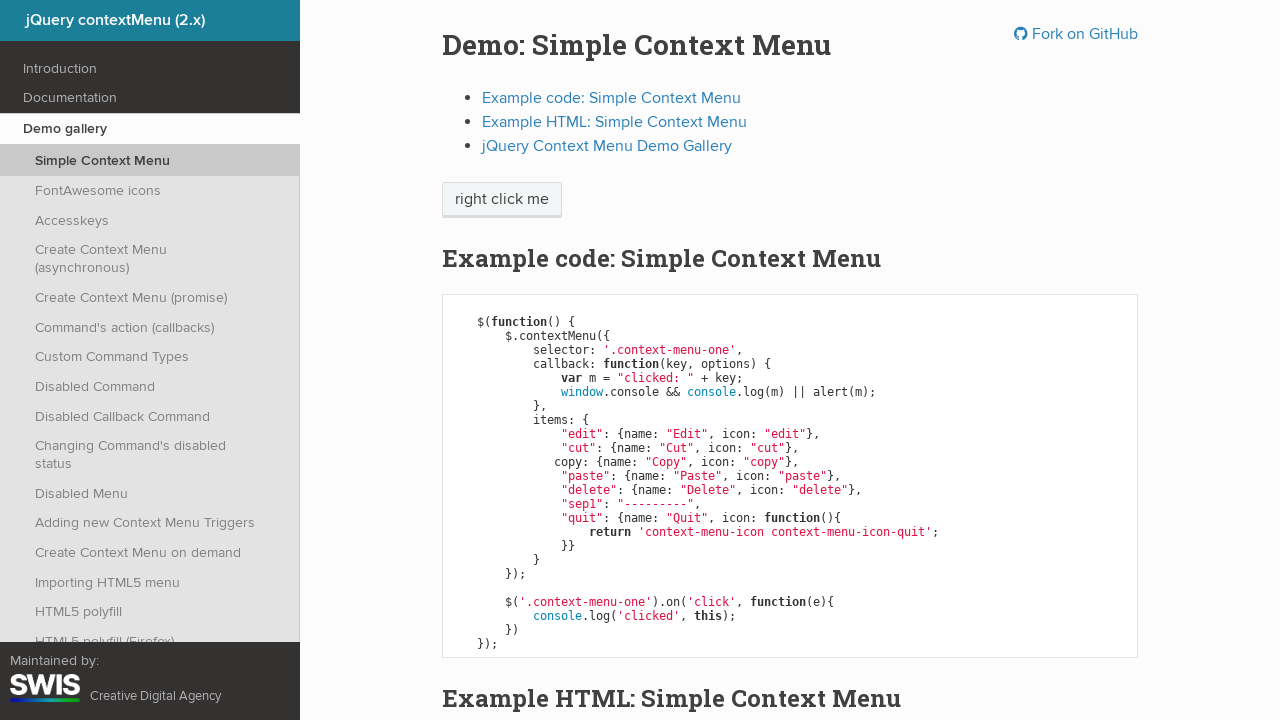

Performed right-click on target element to open context menu at (502, 200) on xpath=//span[@class='context-menu-one btn btn-neutral']
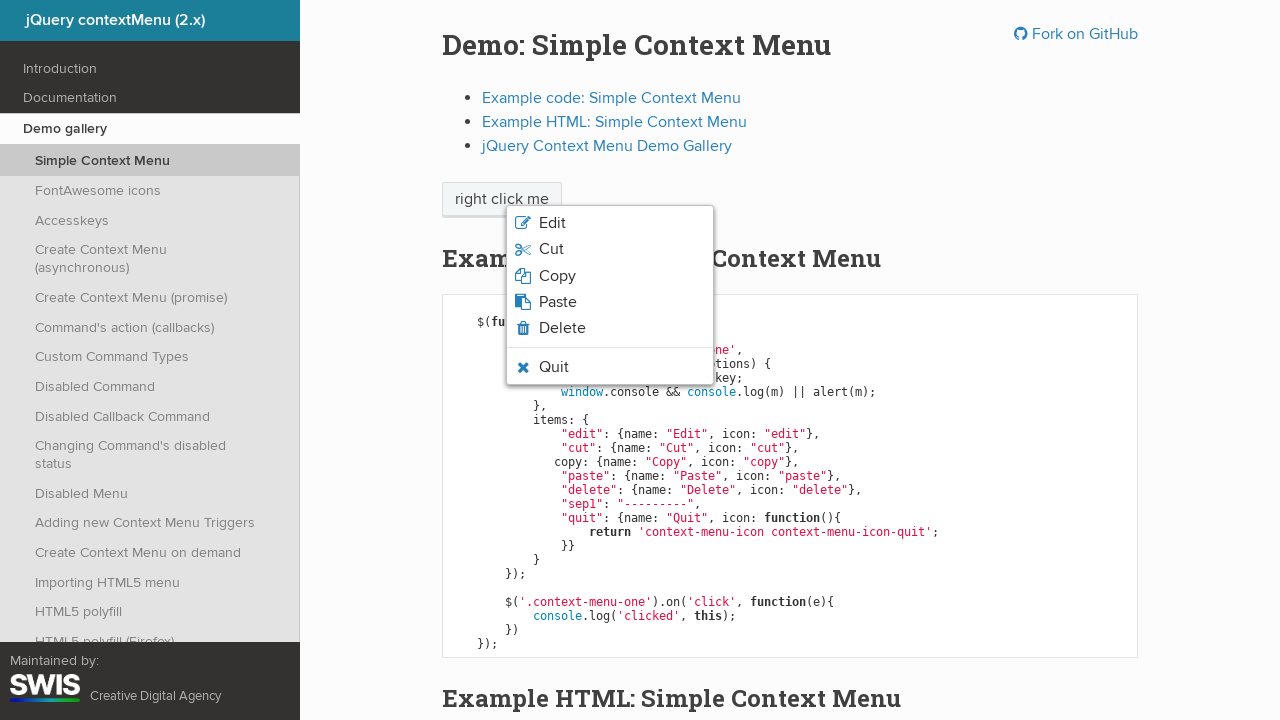

Context menu appeared with menu items
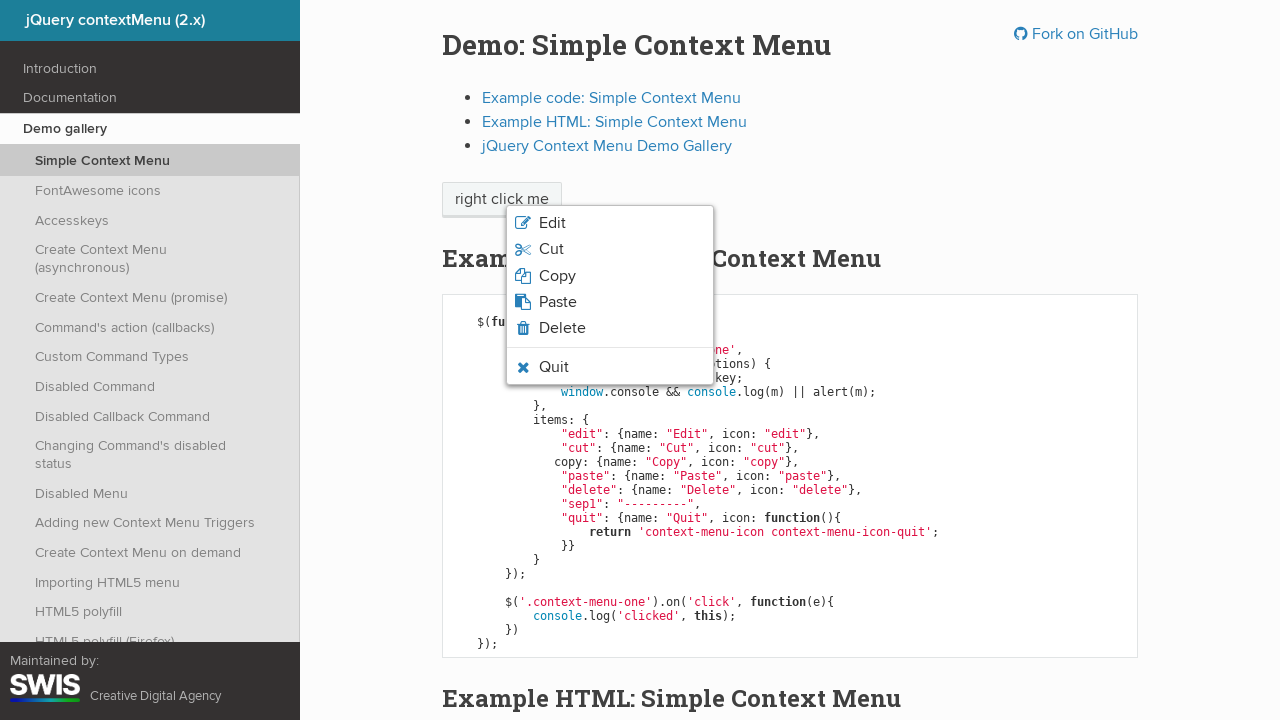

Clicked 'Copy' option from context menu at (610, 276) on xpath=//ul[@class='context-menu-list context-menu-root']/li[contains(@class,'con
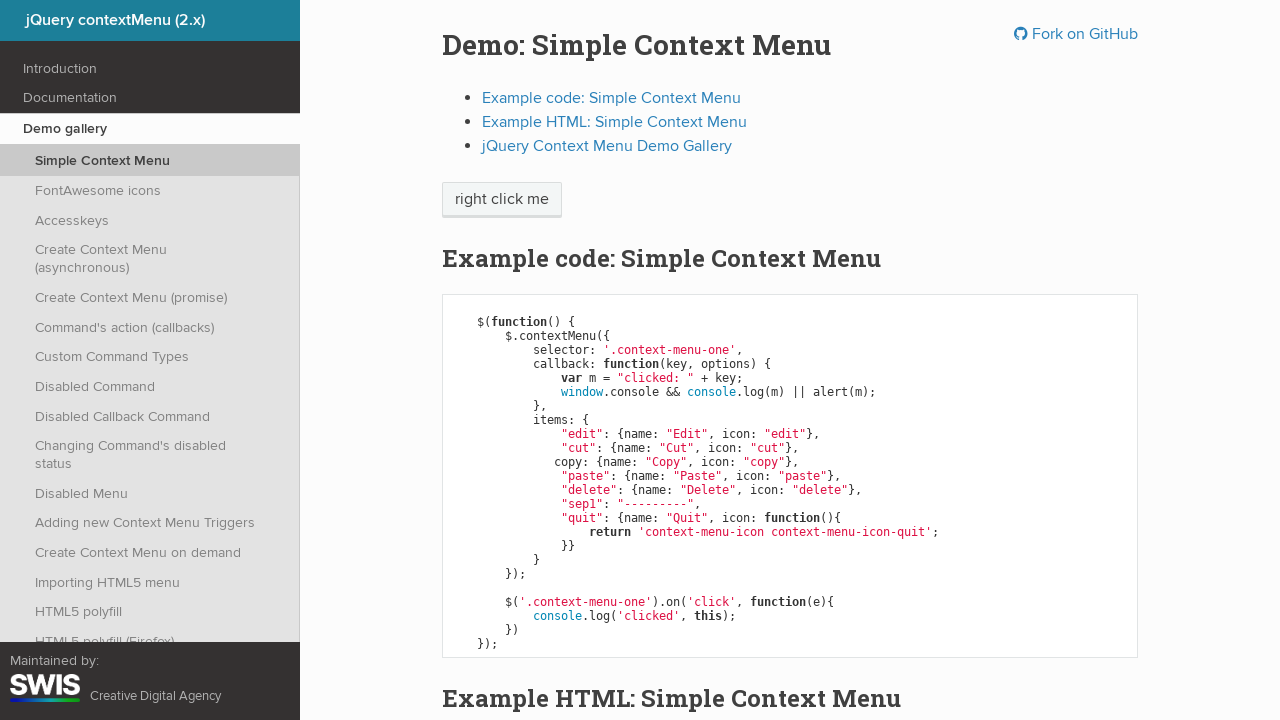

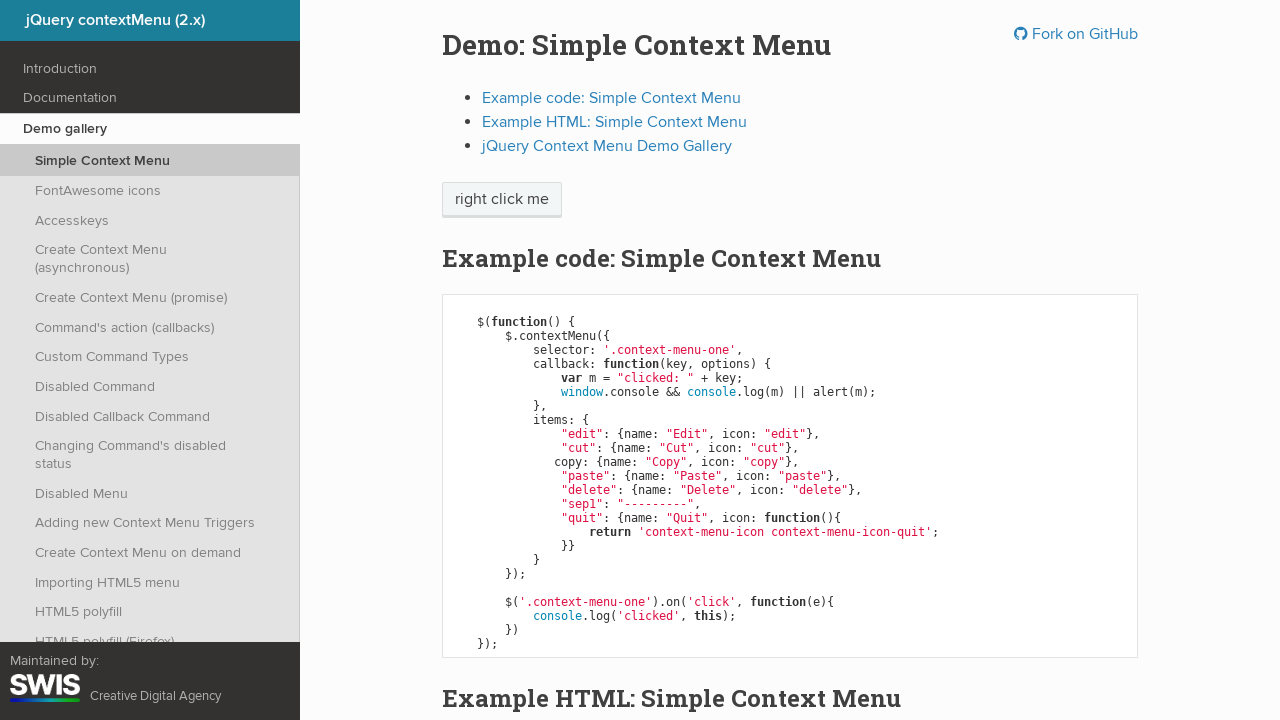